Navigates to VWO app page and iterates through all buttons on the page to extract their text content

Starting URL: https://app.vwo.com/

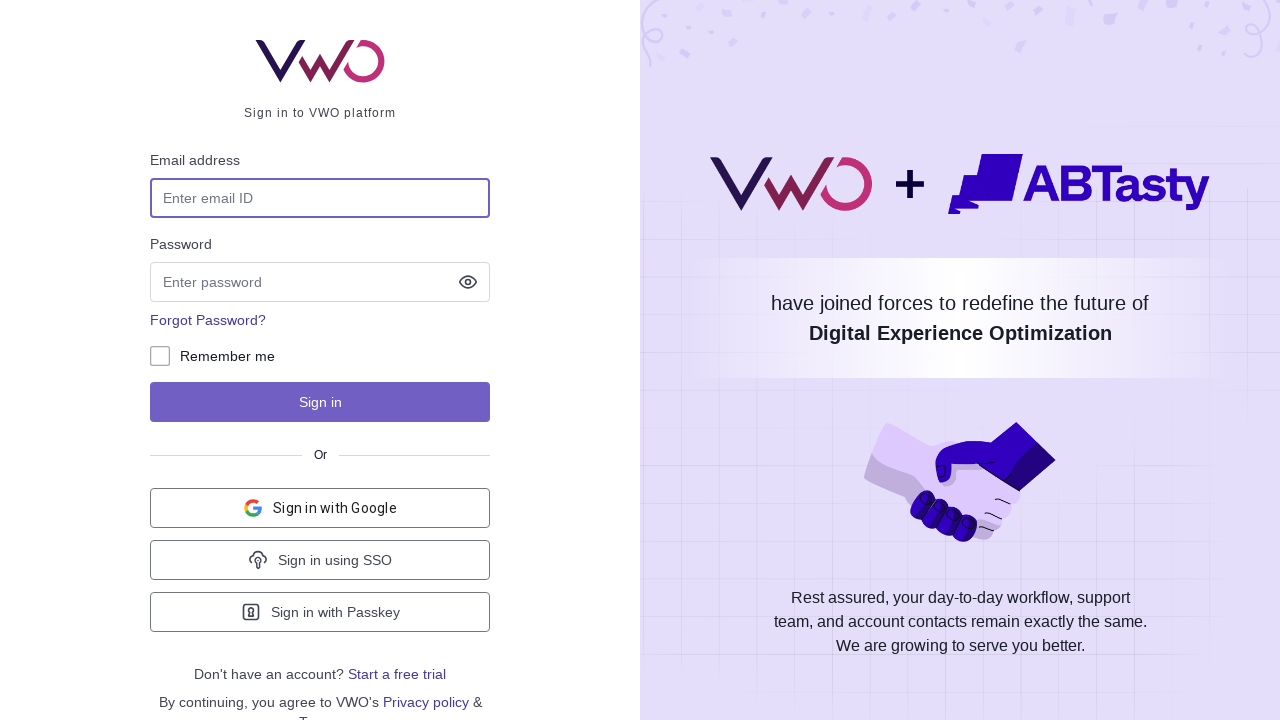

Navigated to VWO app page at https://app.vwo.com/
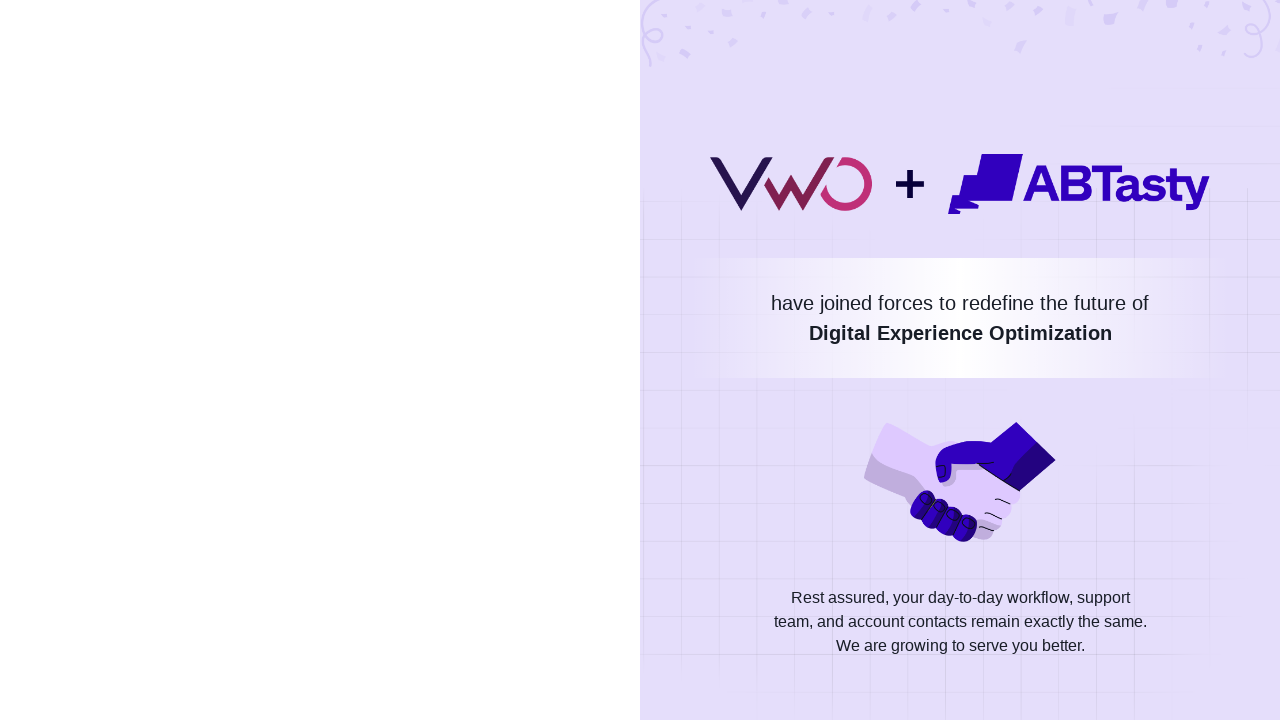

Located all button elements on the page
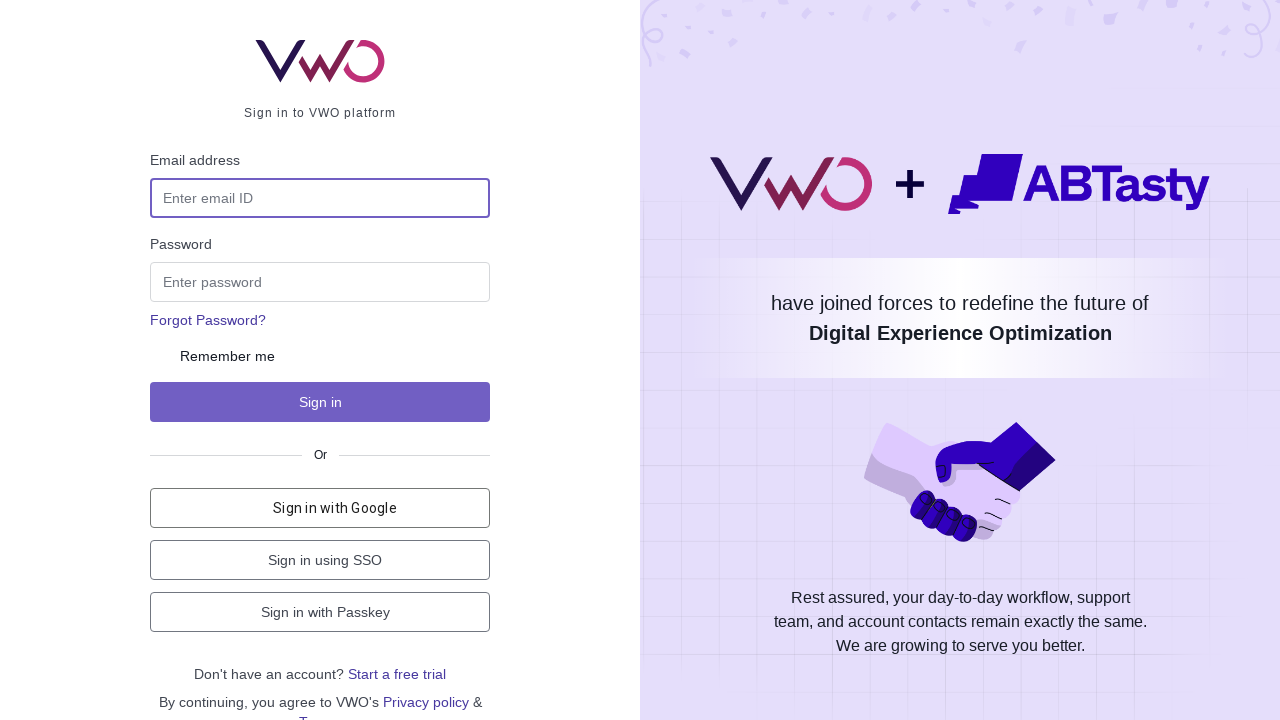

Extracted button text: '
							
							Account Verification Required
						'
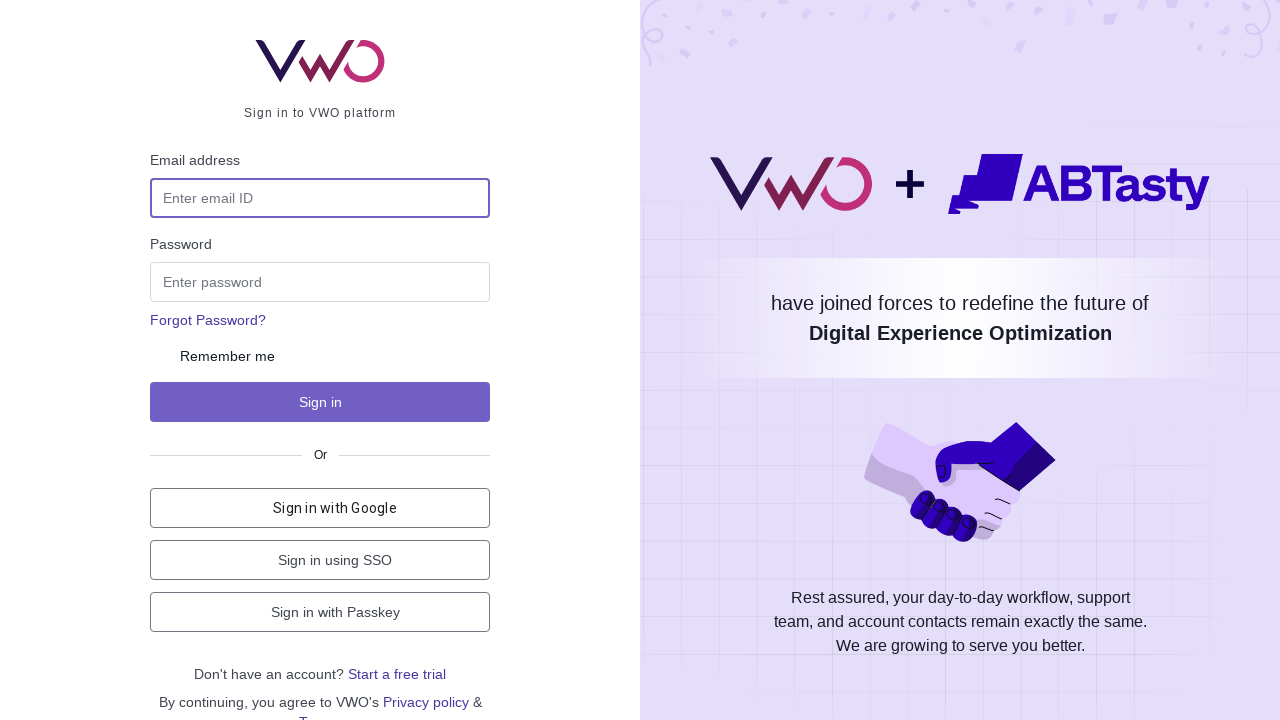

Extracted button text: '
							
							   
						'
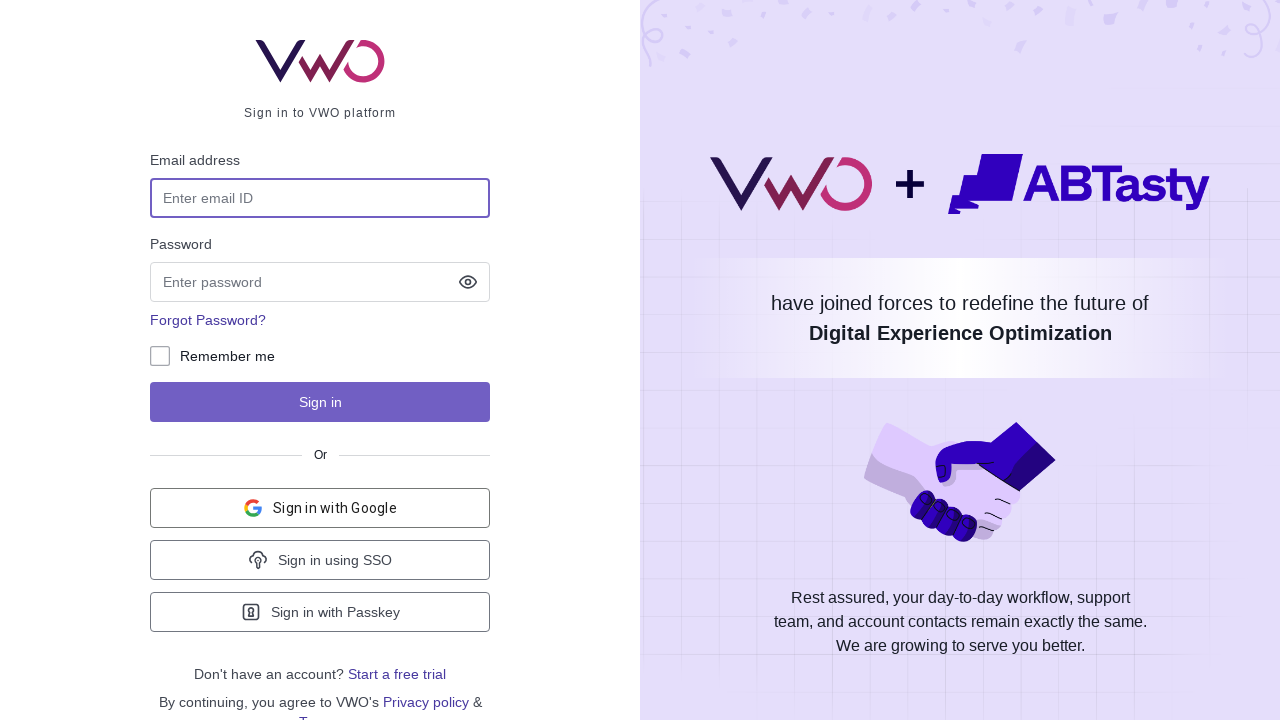

Extracted button text: ''
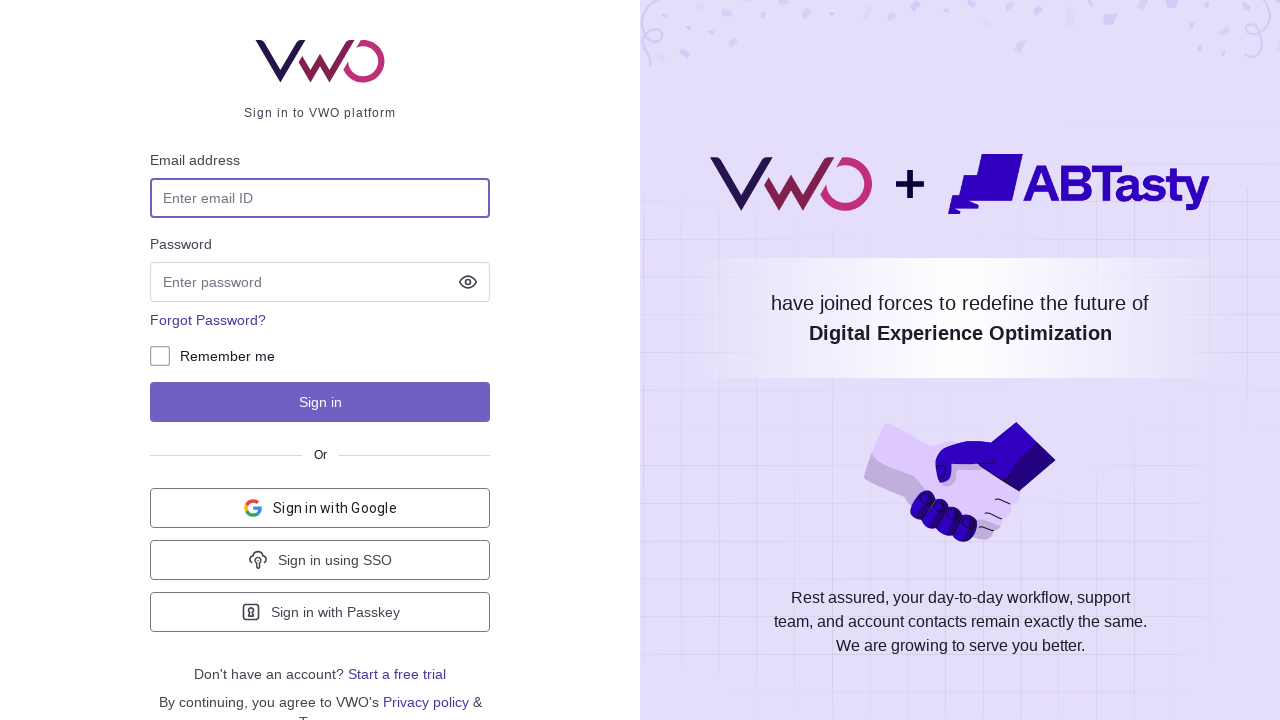

Extracted button text: ''
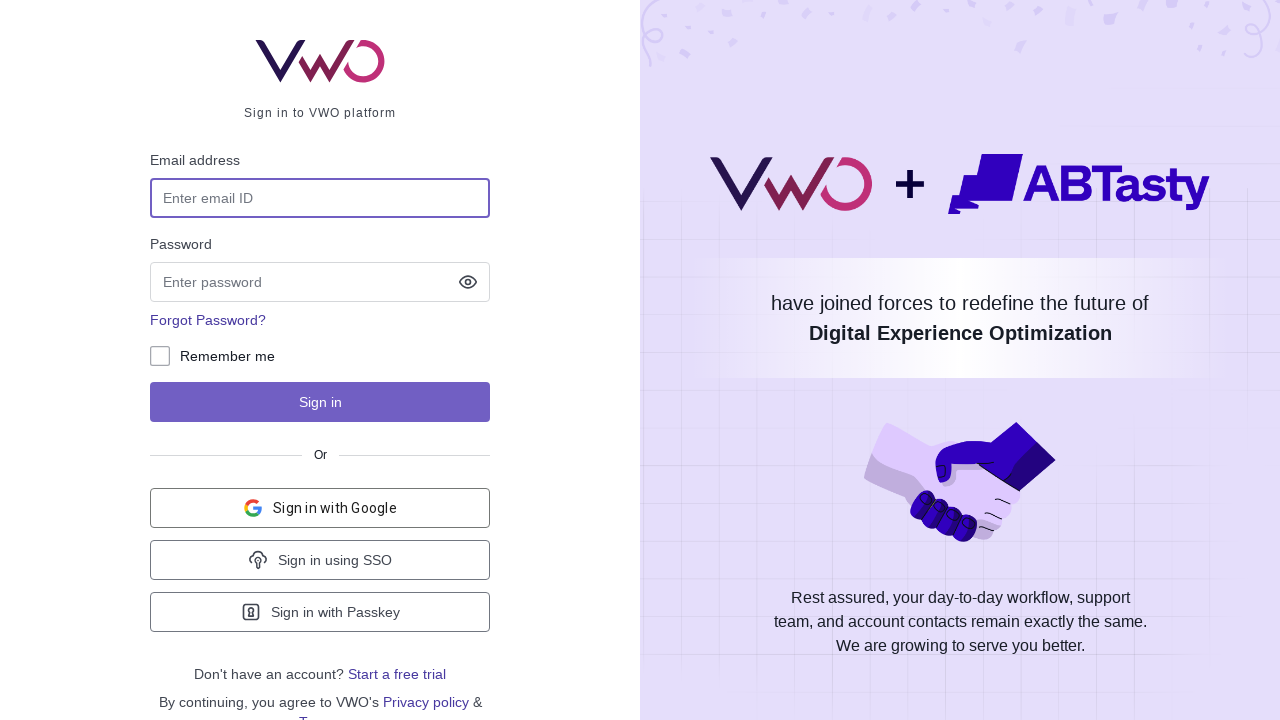

Extracted button text: ''
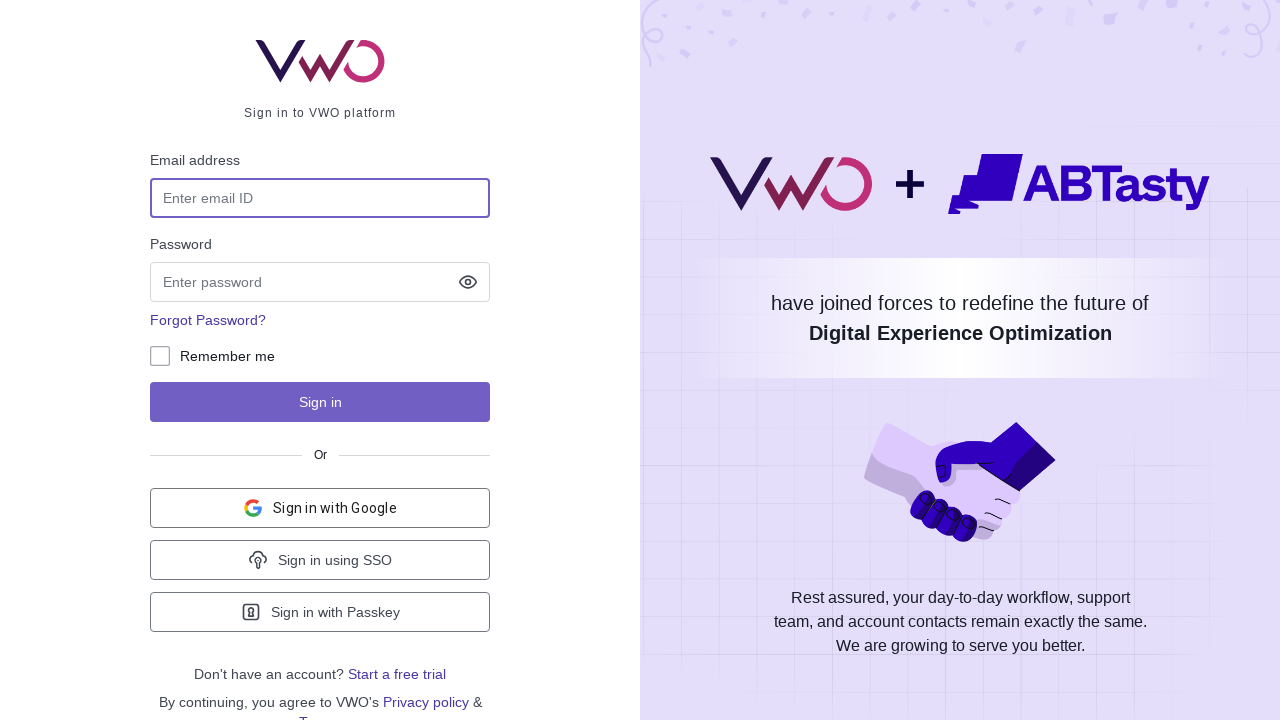

Extracted button text: ''
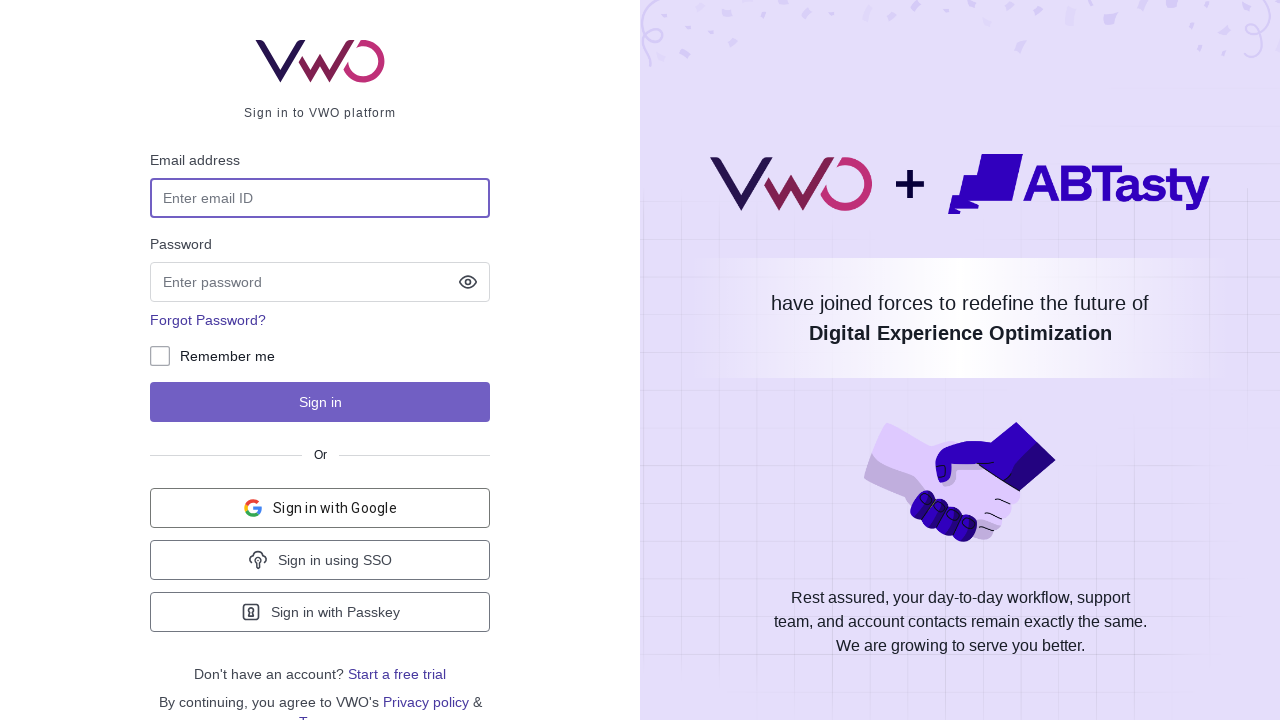

Extracted button text: 'Forgot Password?'
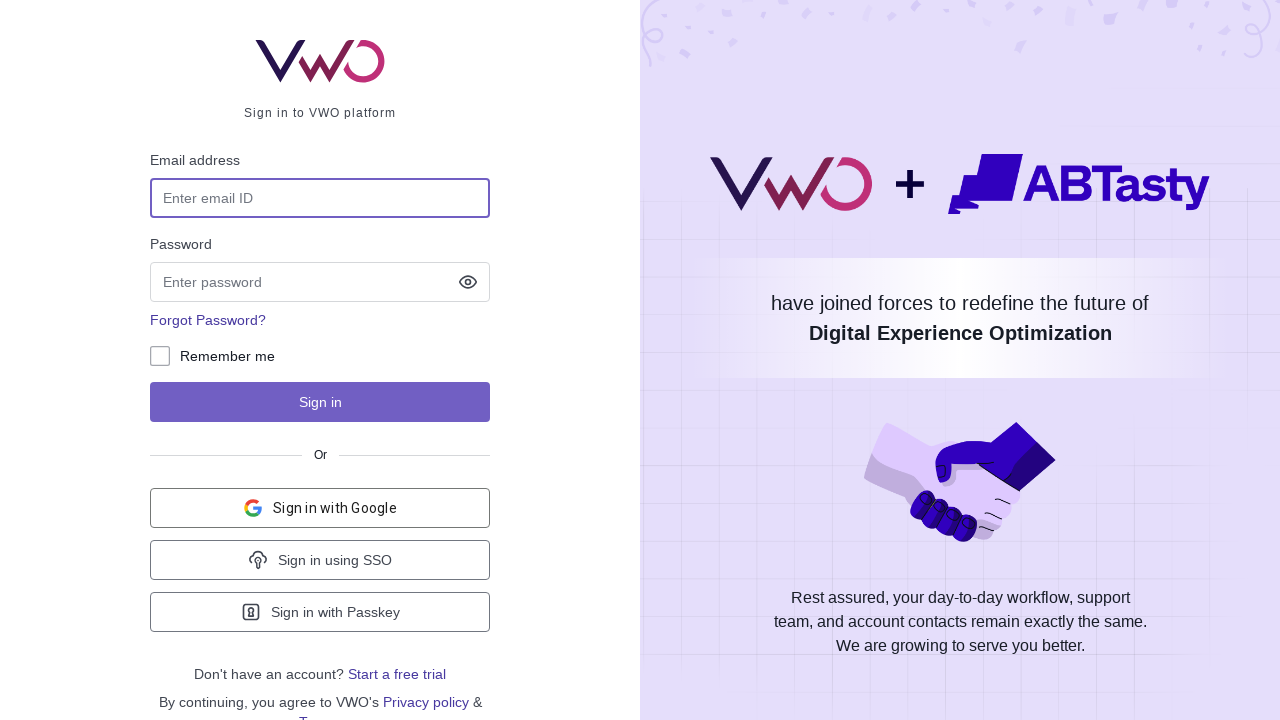

Extracted button text: 'Sign in'
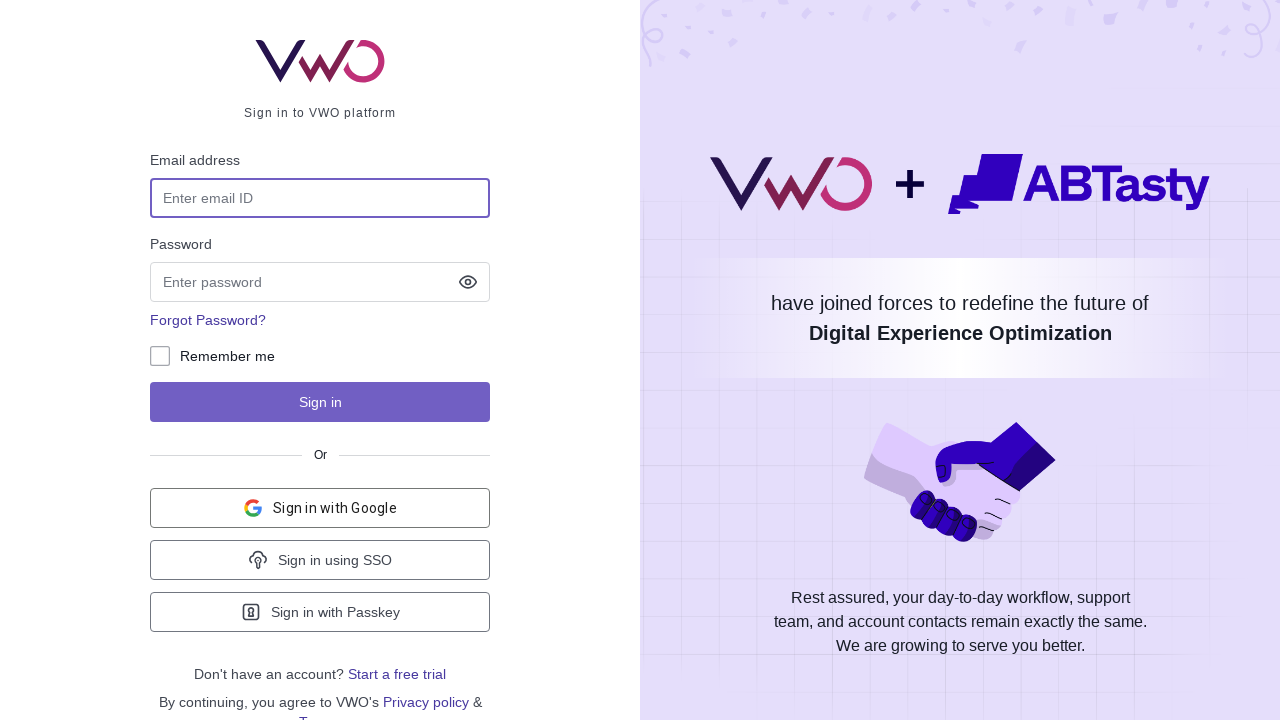

Extracted button text: 'Sign in with Google'
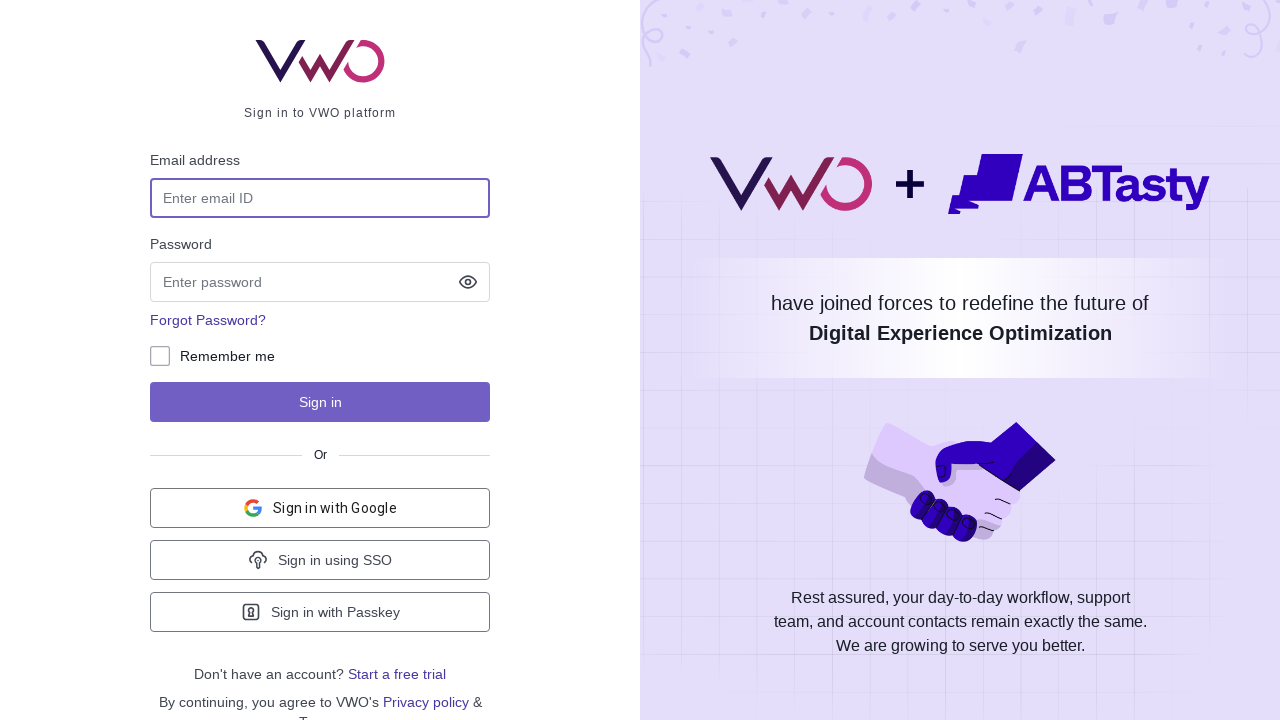

Extracted button text: 'Sign in using SSO'
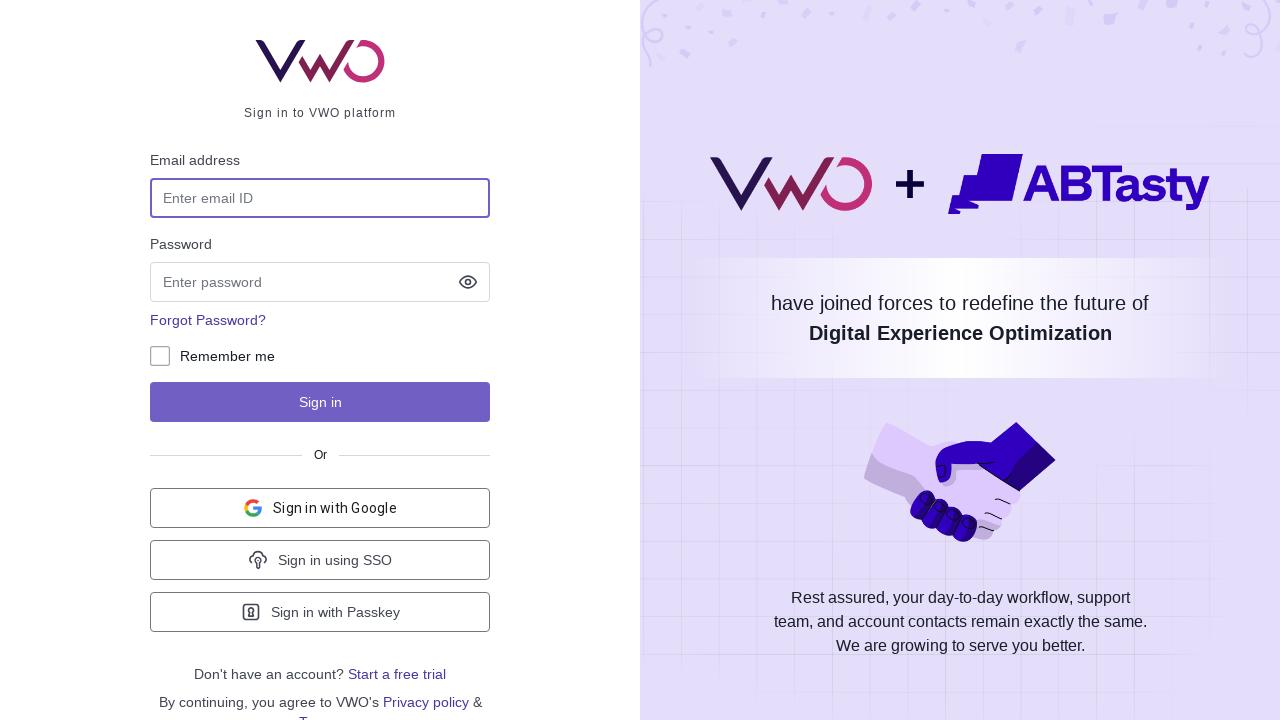

Extracted button text: 'Sign in with Passkey'
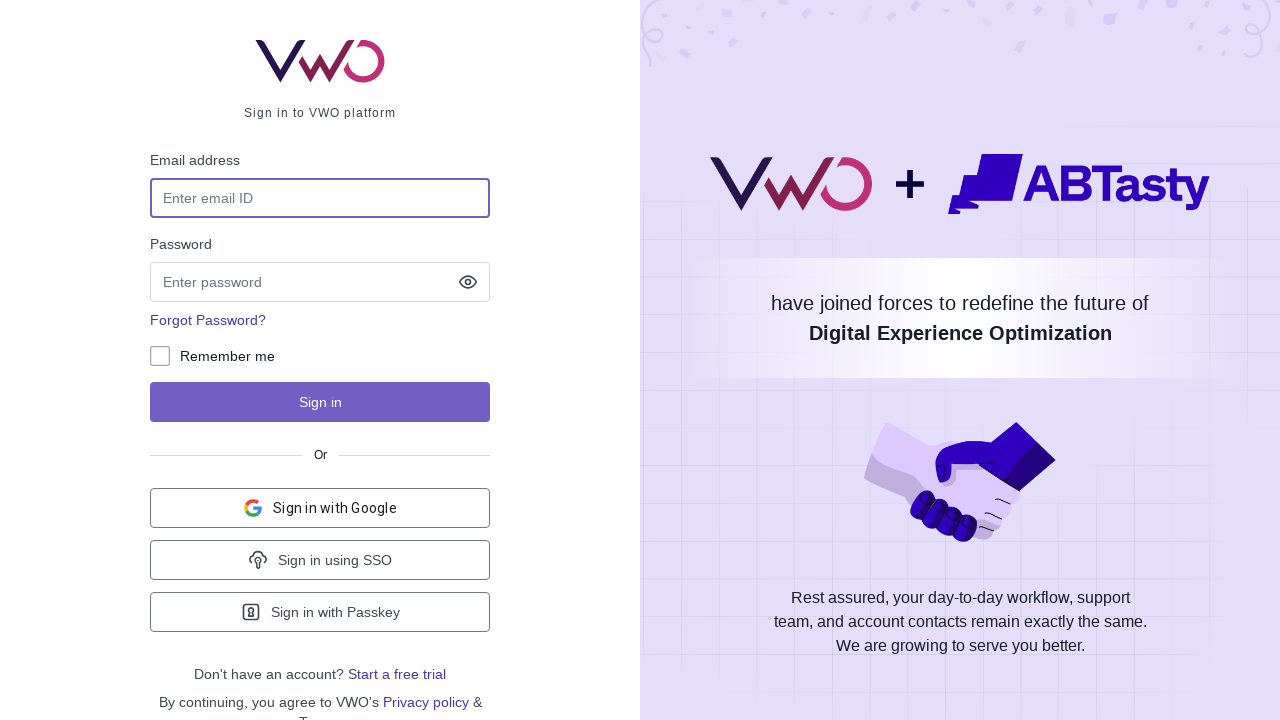

Extracted button text: '
					   
				'
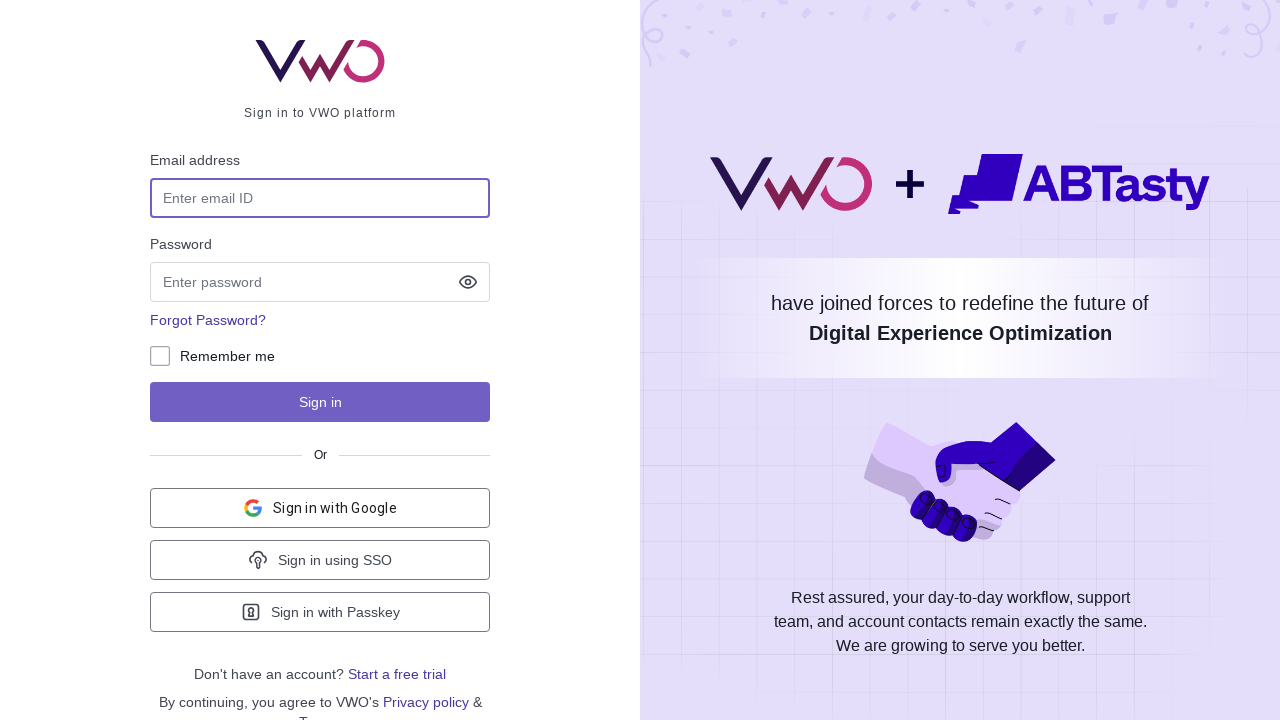

Extracted button text: ''
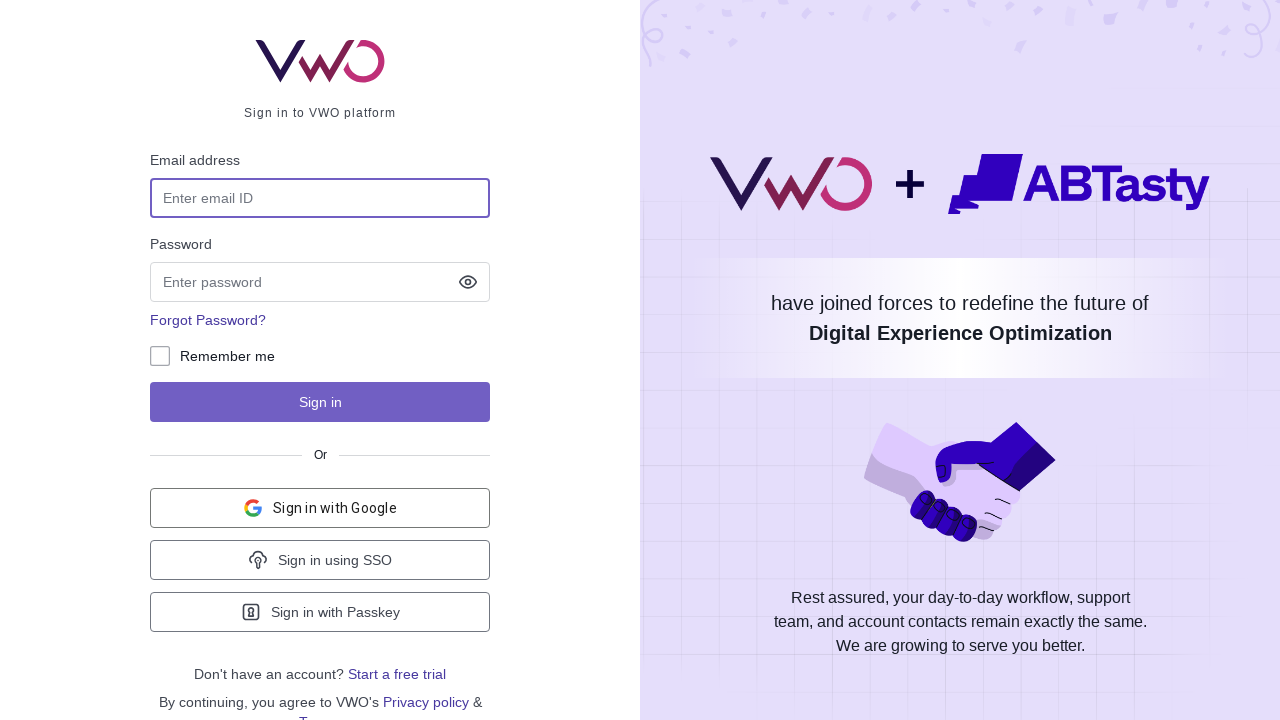

Extracted button text: ''
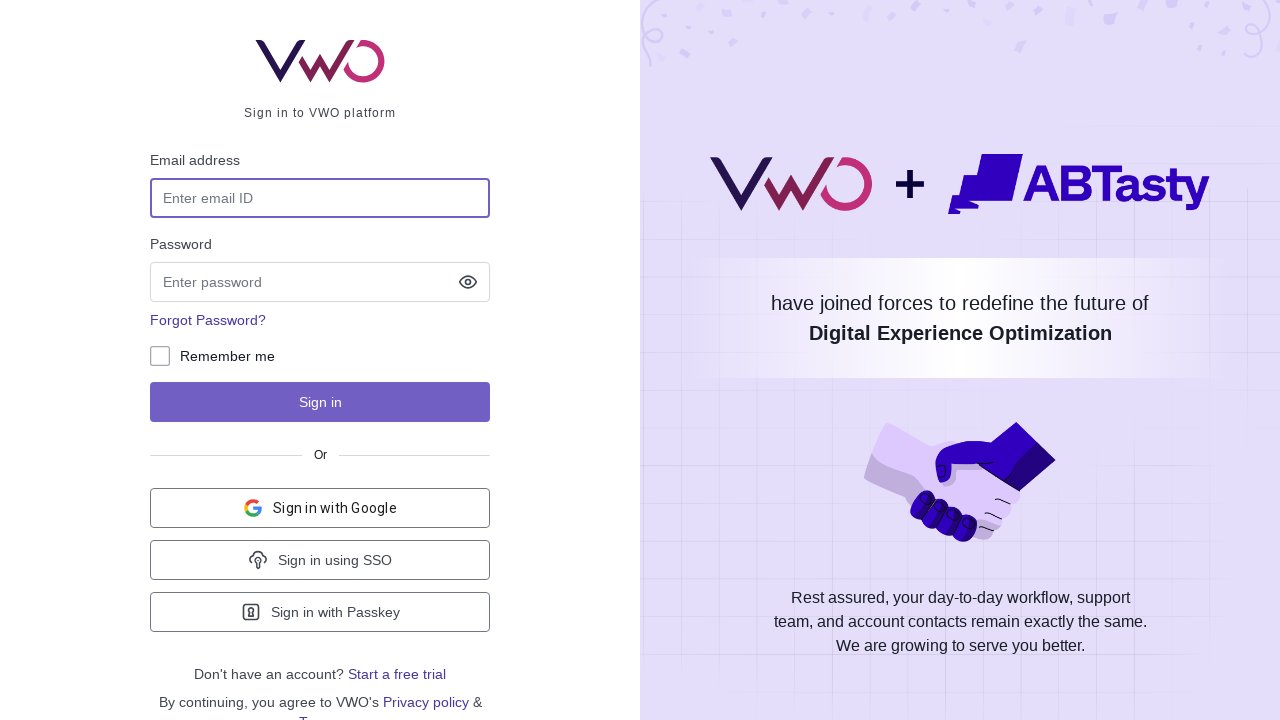

Extracted button text: '« Back'
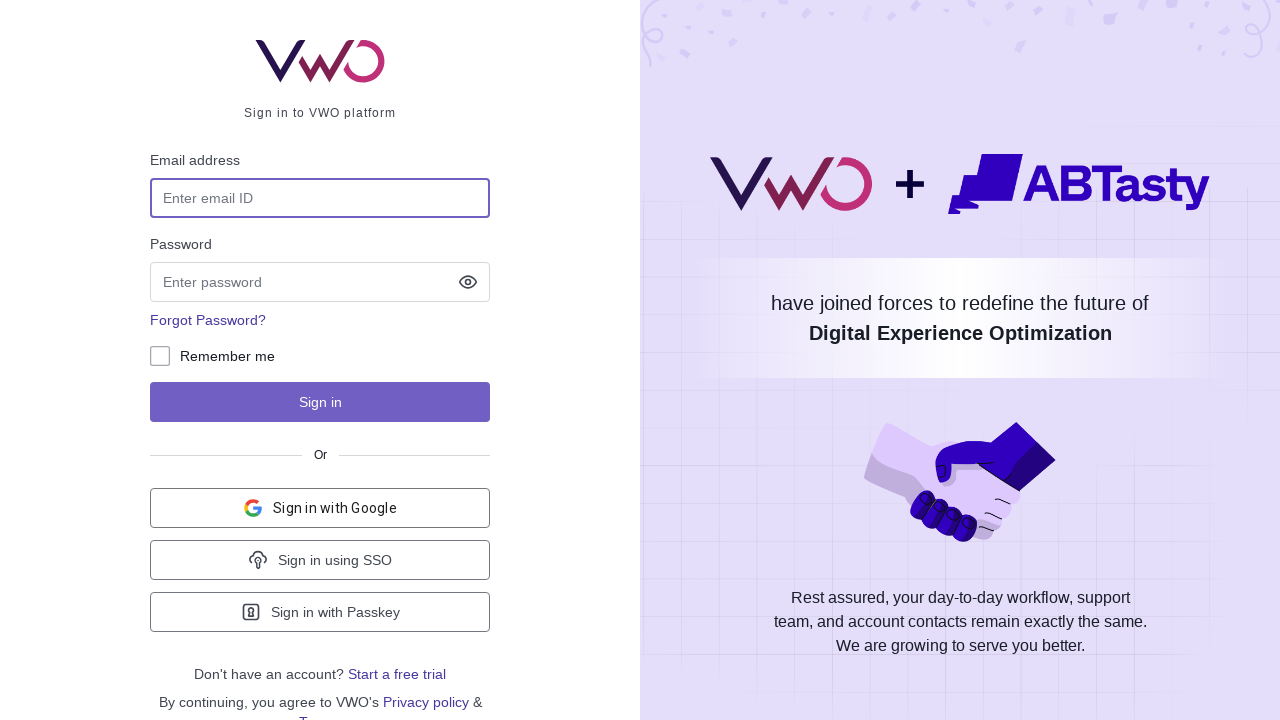

Extracted button text: 'Reset Password'
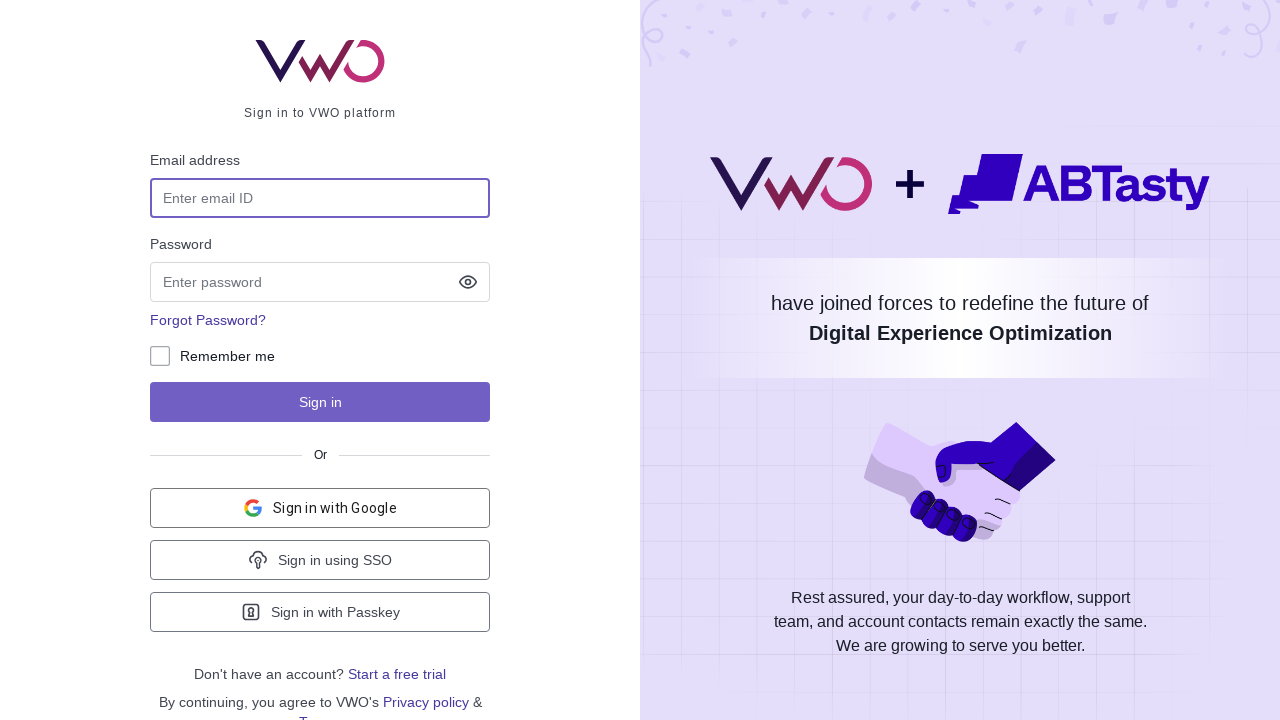

Extracted button text: 'Set Password'
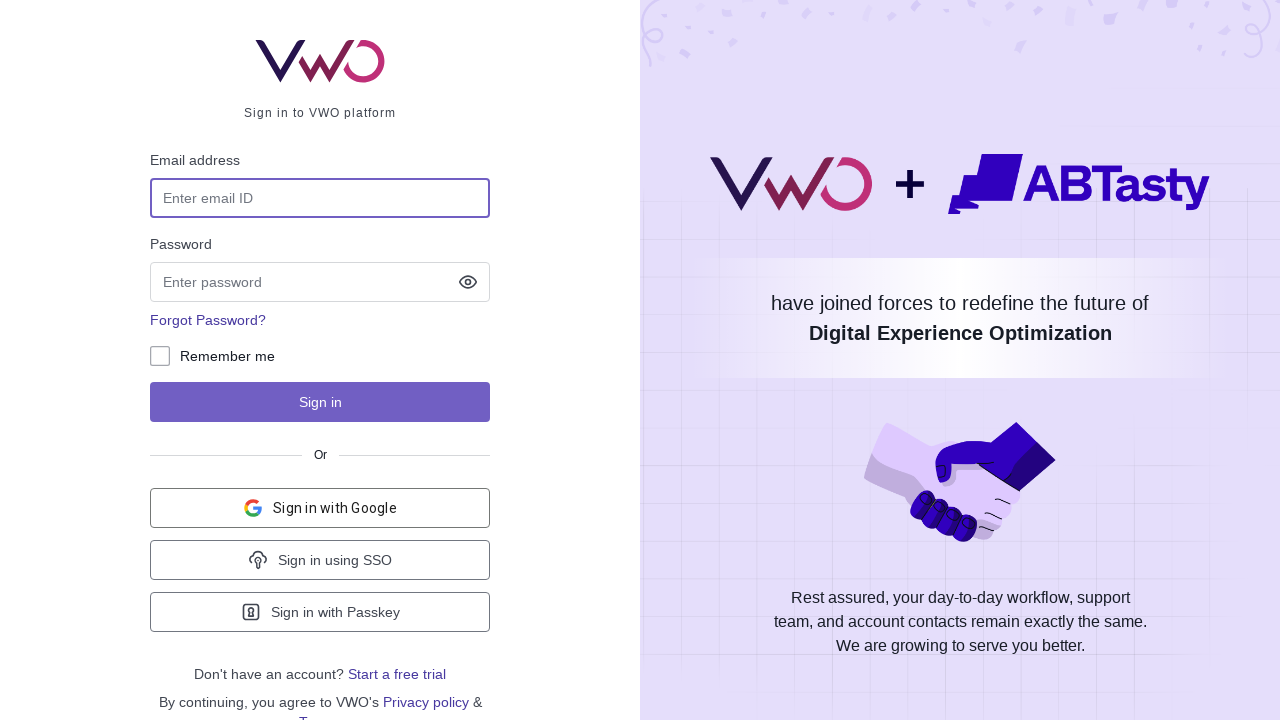

Extracted button text: ''
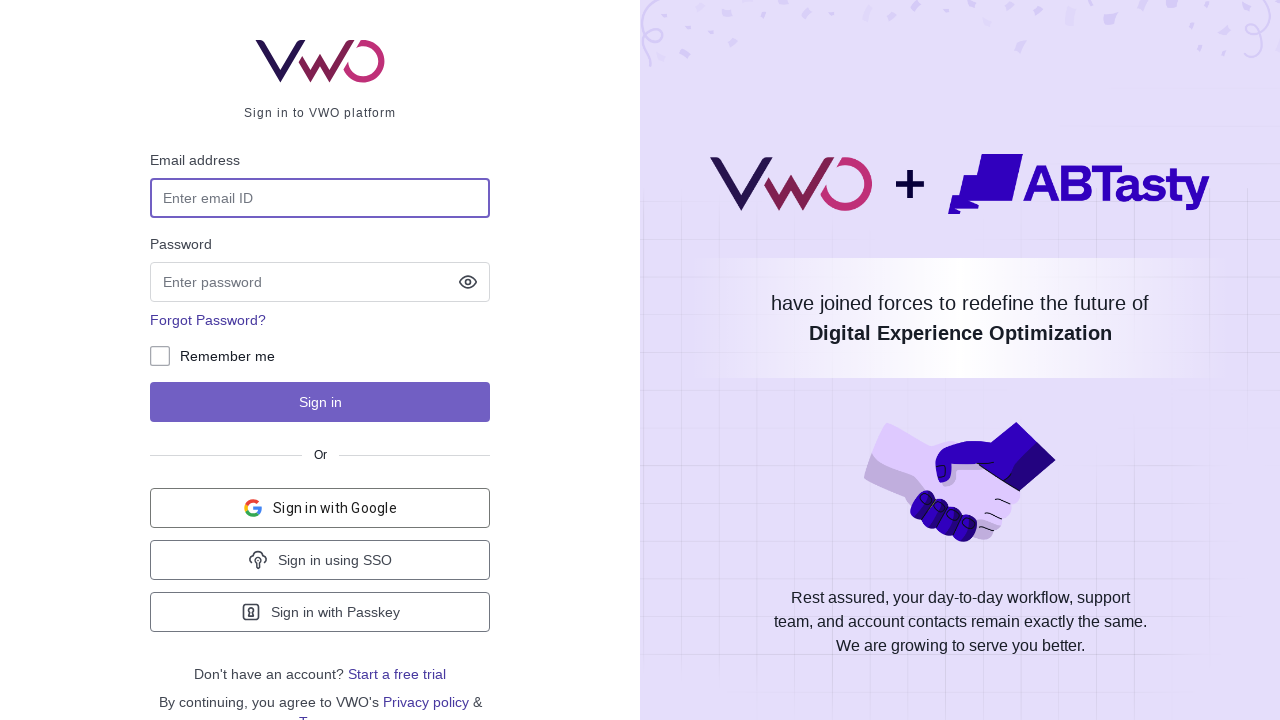

Extracted button text: ''
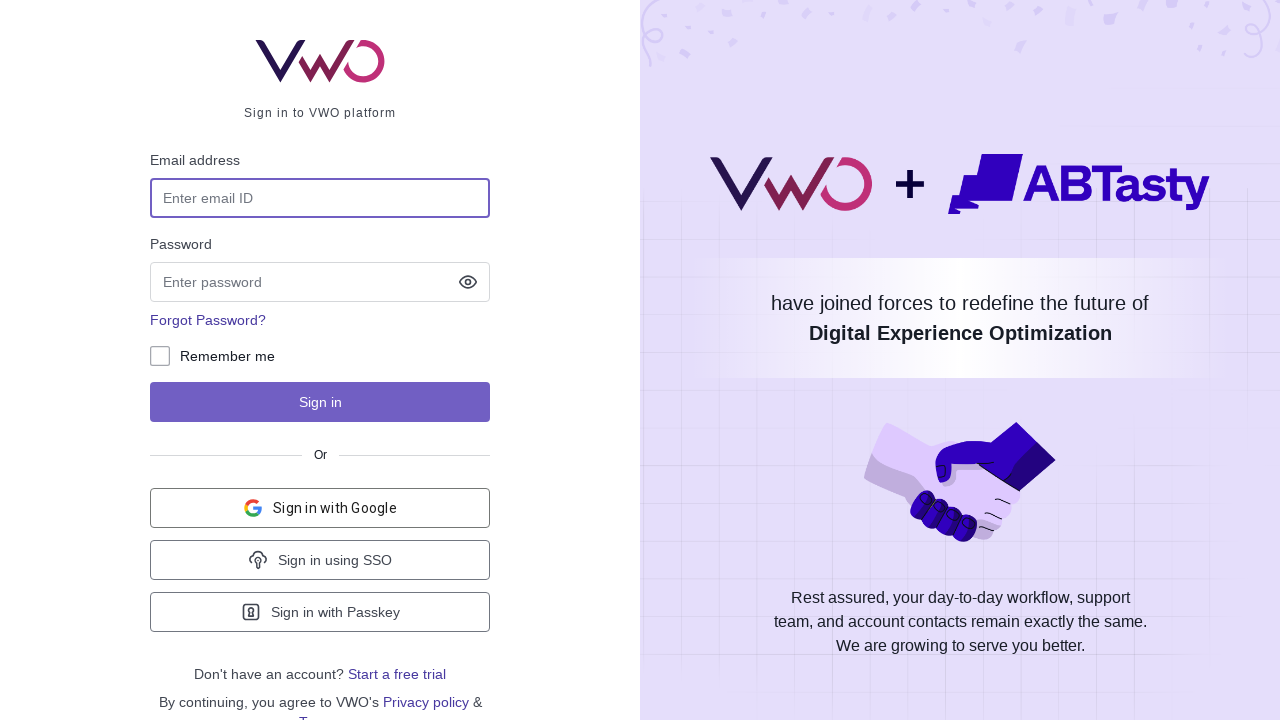

Extracted button text: ''
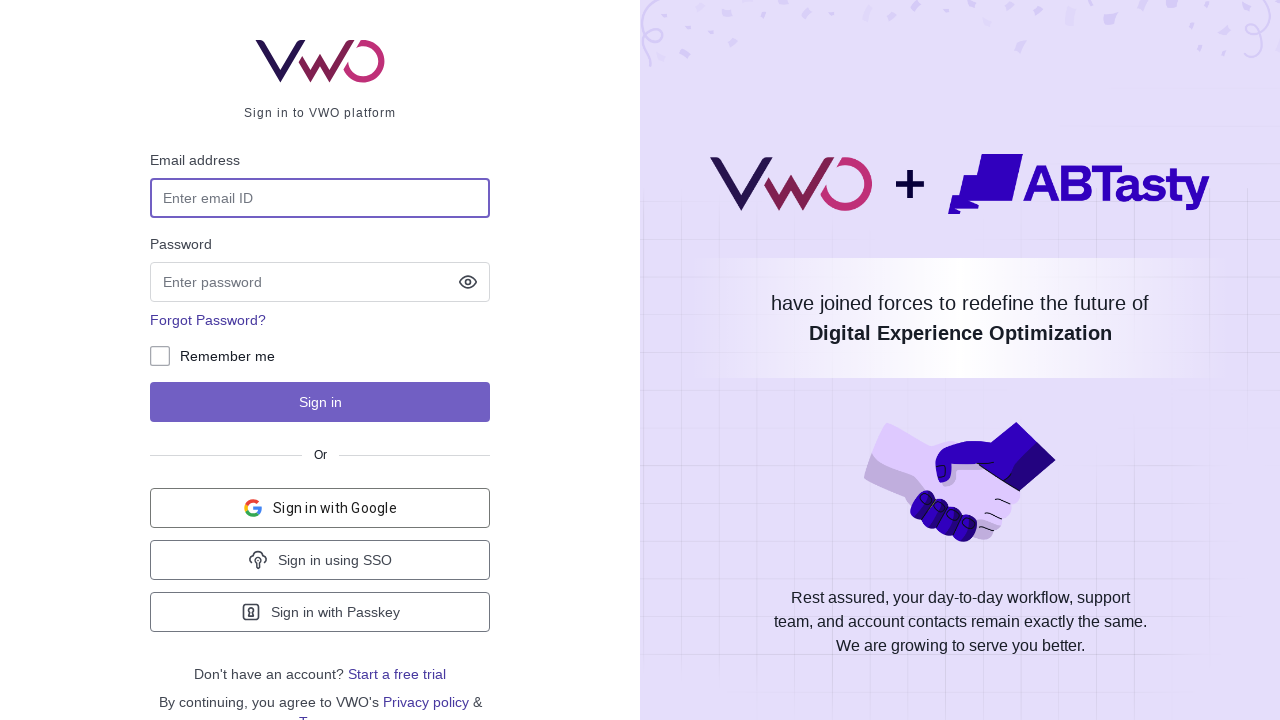

Extracted button text: ''
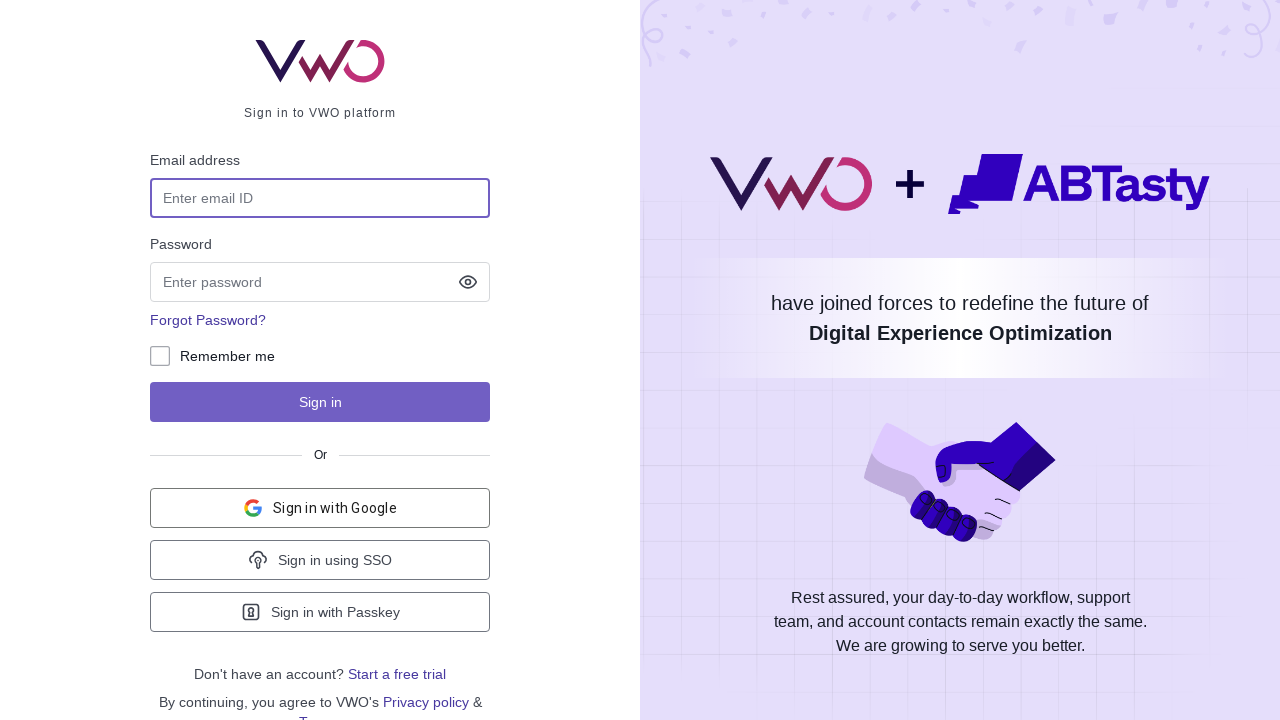

Extracted button text: ''
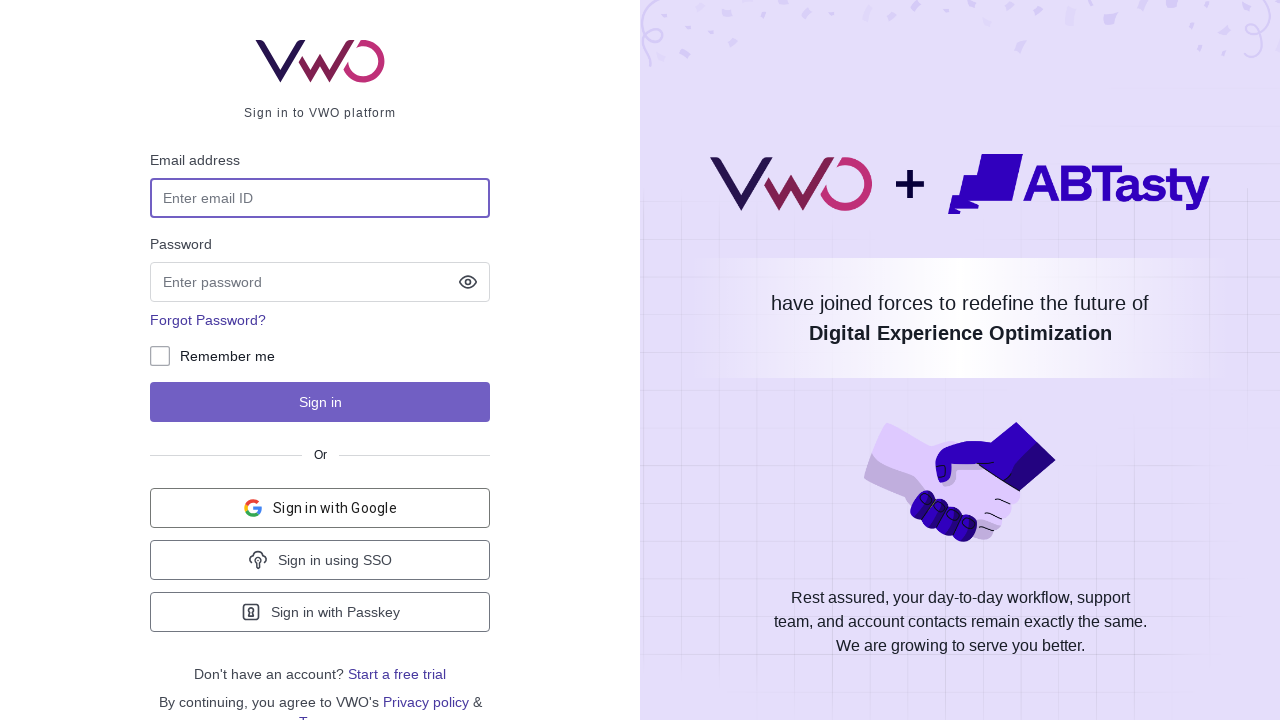

Extracted button text: '     Get Support '
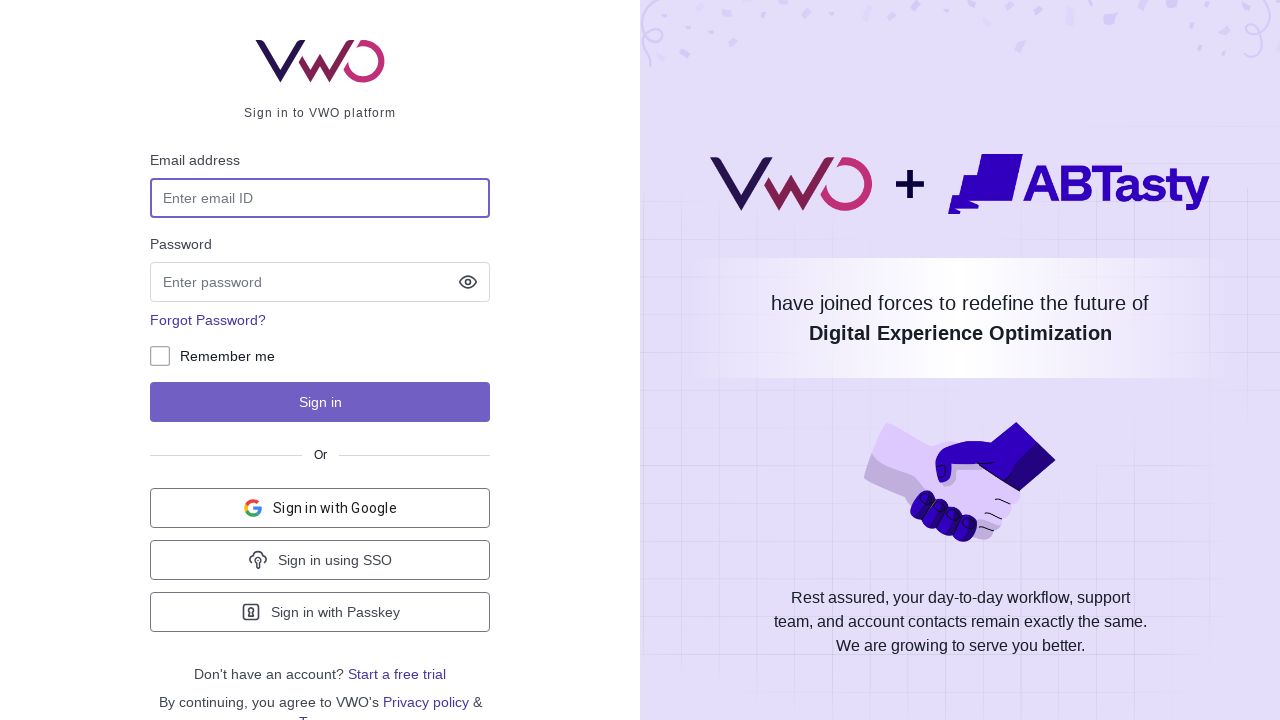

Extracted button text: '     '
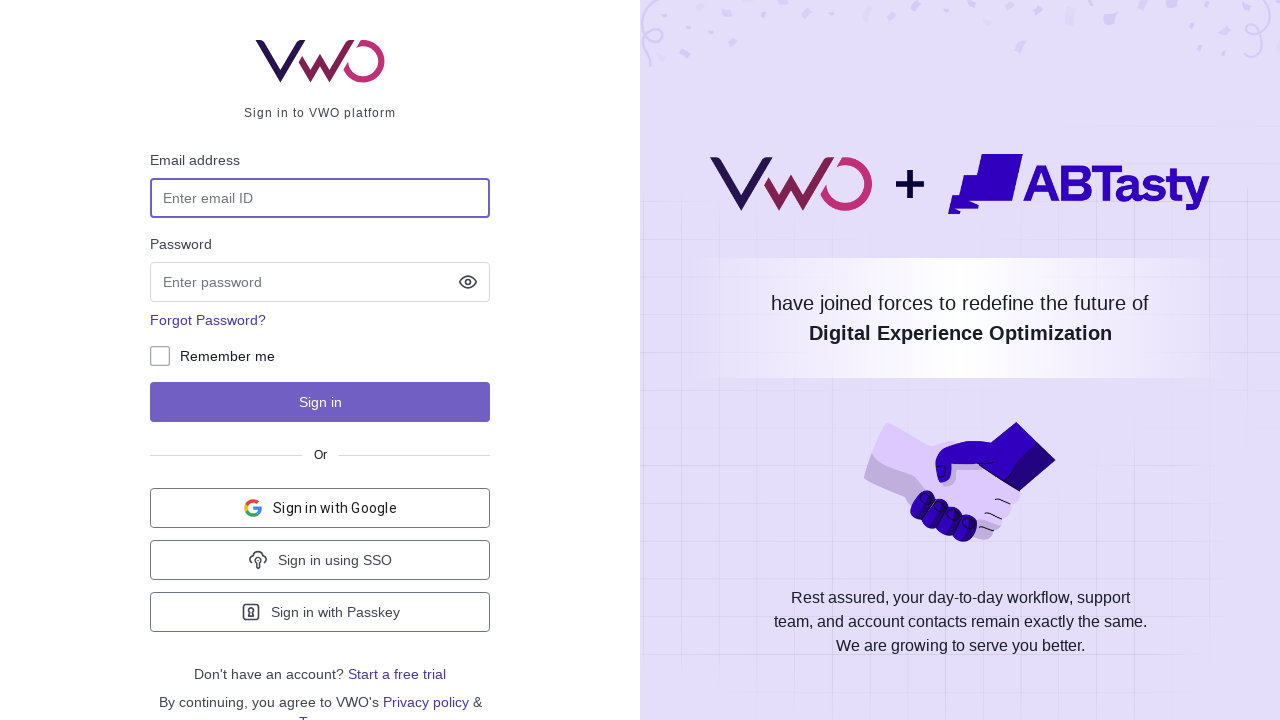

Extracted button text: 'Submit'
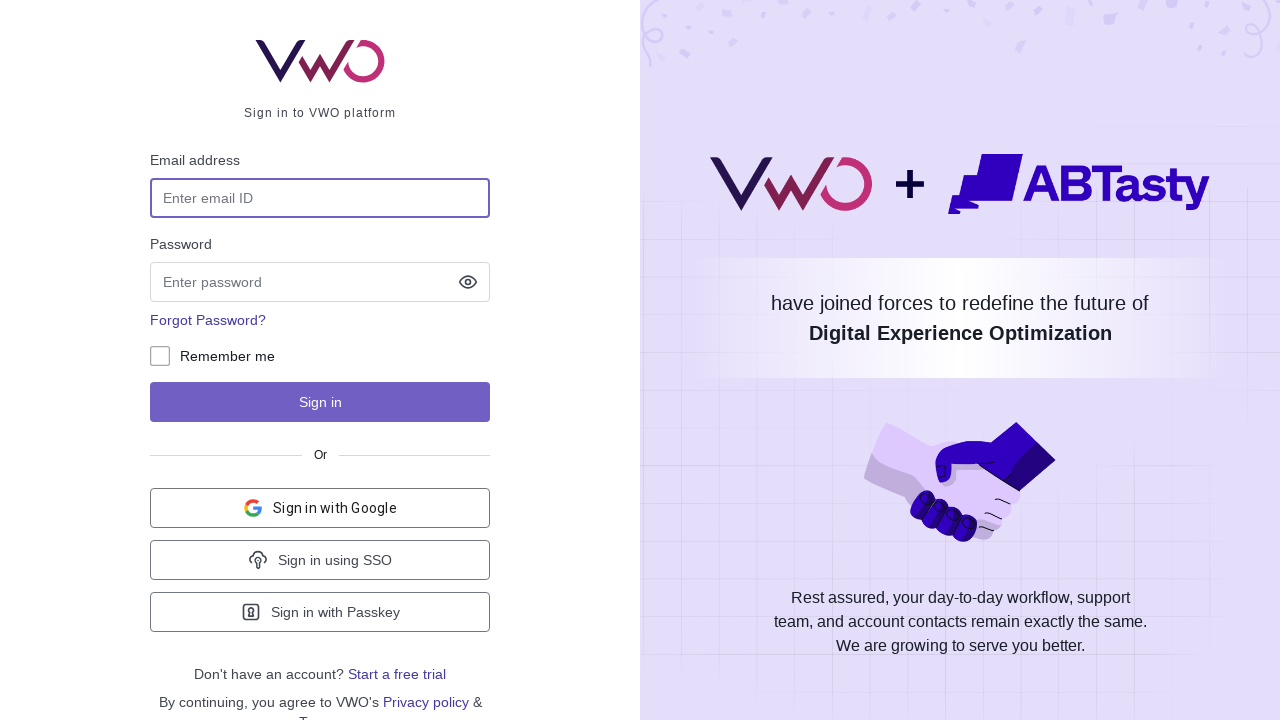

Extracted button text: '     '
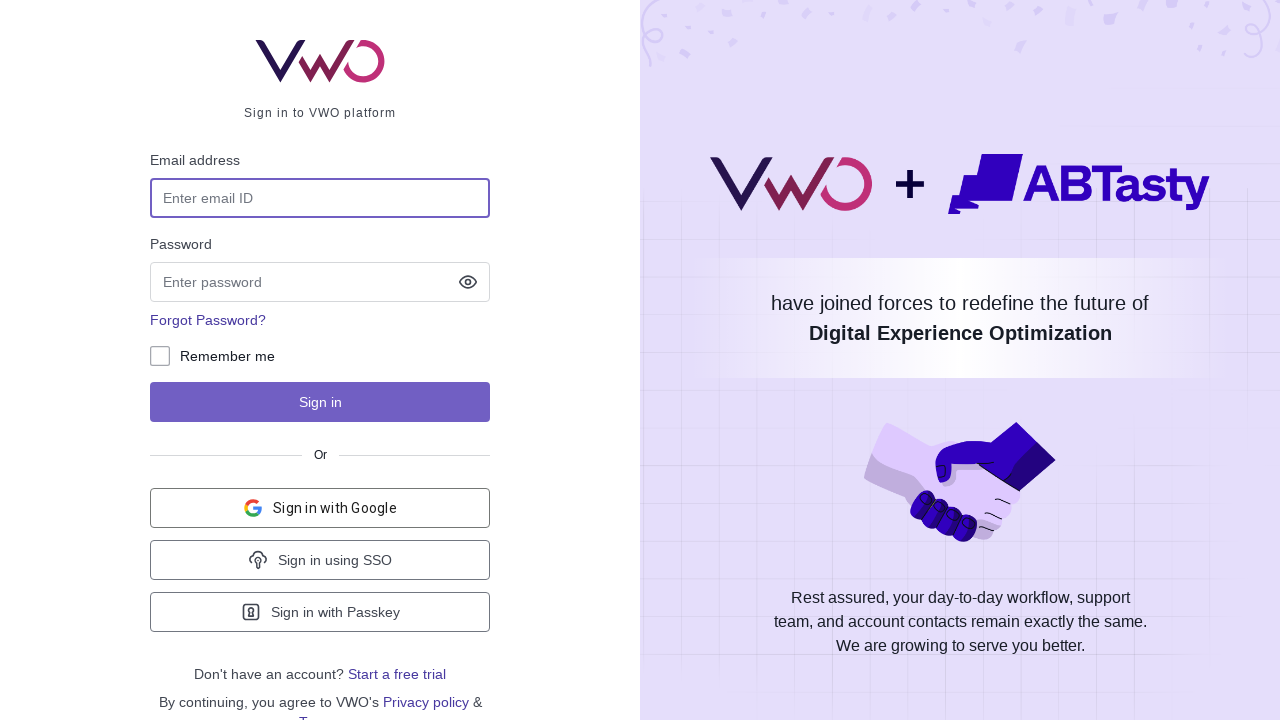

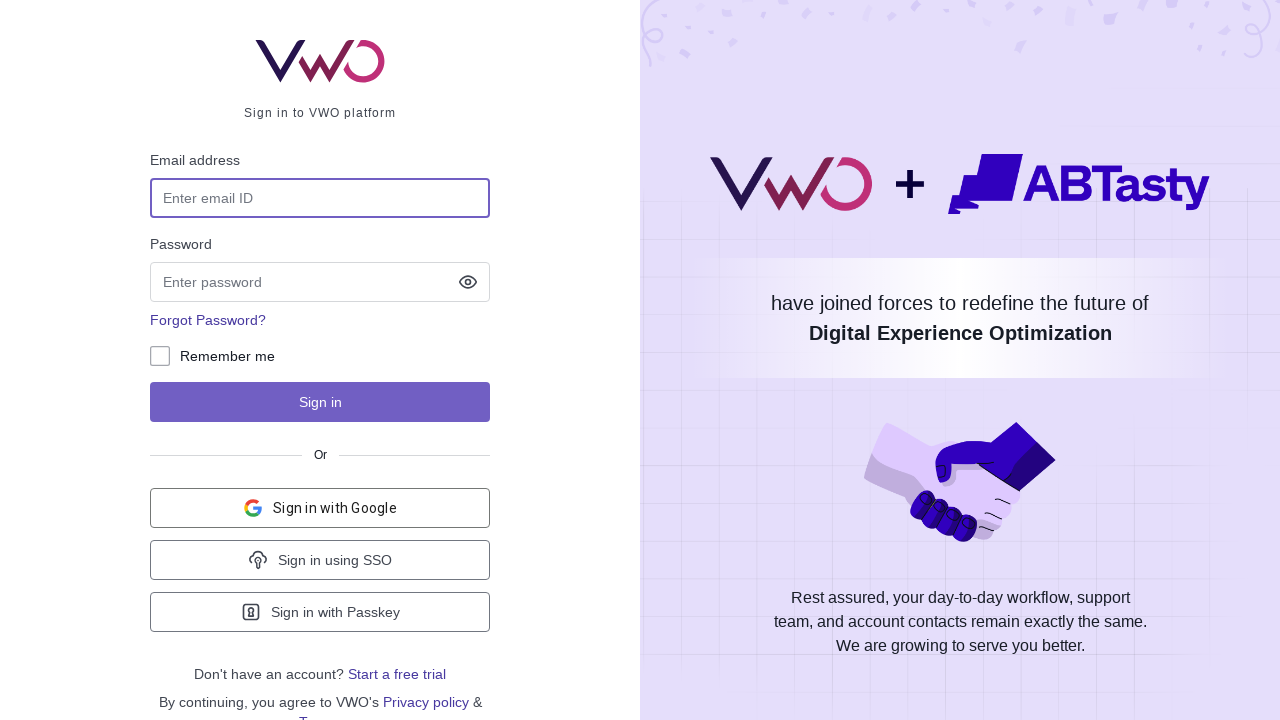